Tests navigation on the Automation Panda blog by verifying the page title, clicking on the Speaking link, and verifying that Keynote Addresses and Conference Talks sections are displayed.

Starting URL: https://automationpanda.com/2021/12/29/want-to-practice-test-automation-try-these-demo-sites/

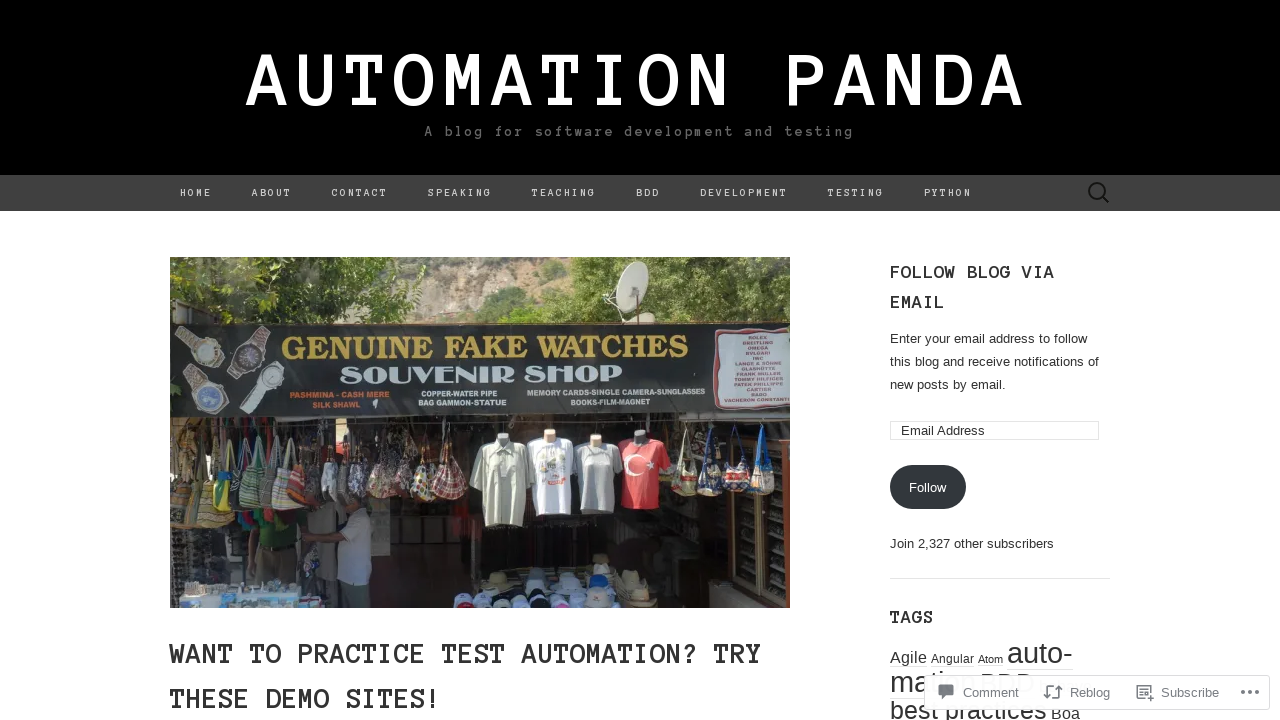

Retrieved page title from demo sites article
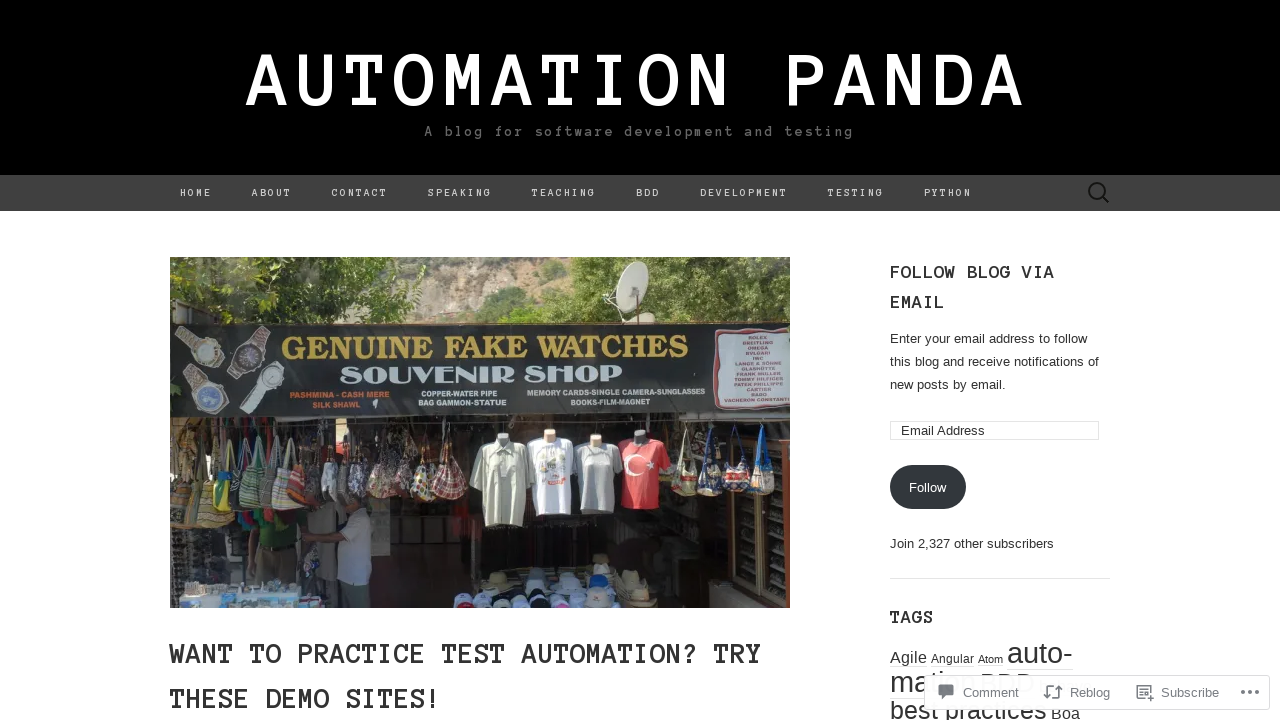

Clicked on Speaking link in navigation at (460, 193) on xpath=//a[normalize-space()='Speaking']
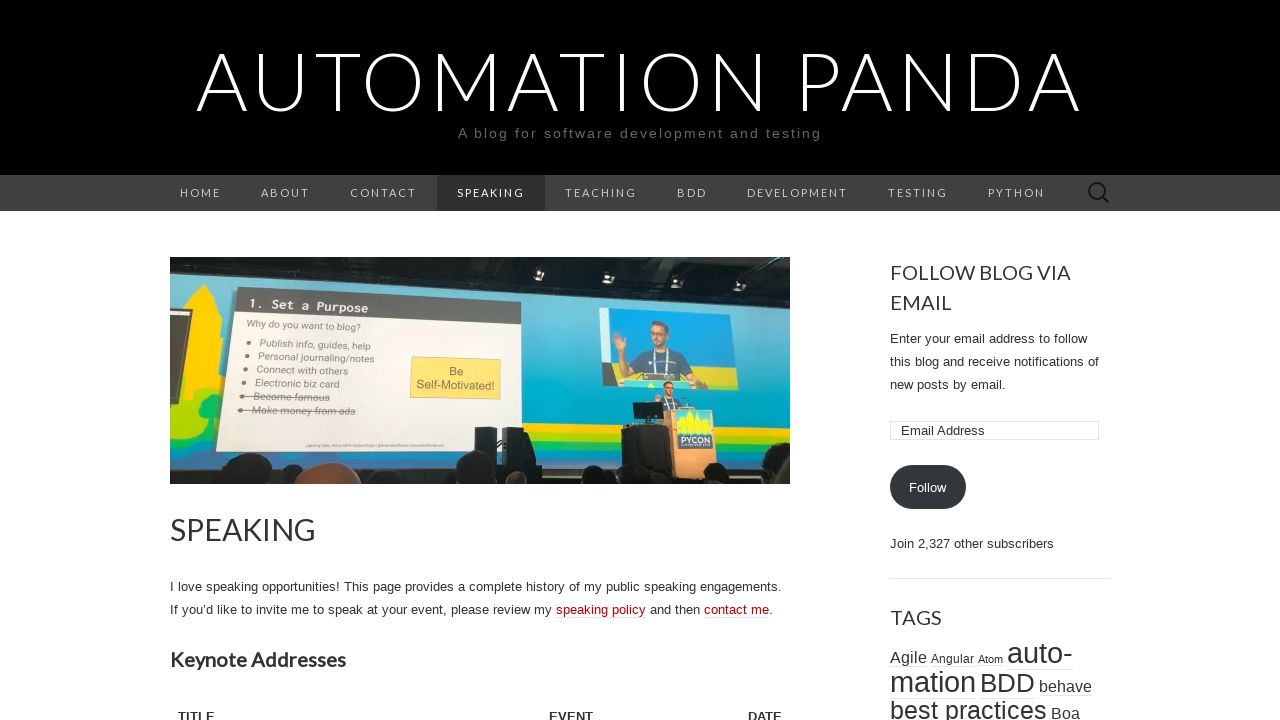

Speaking page DOM content loaded
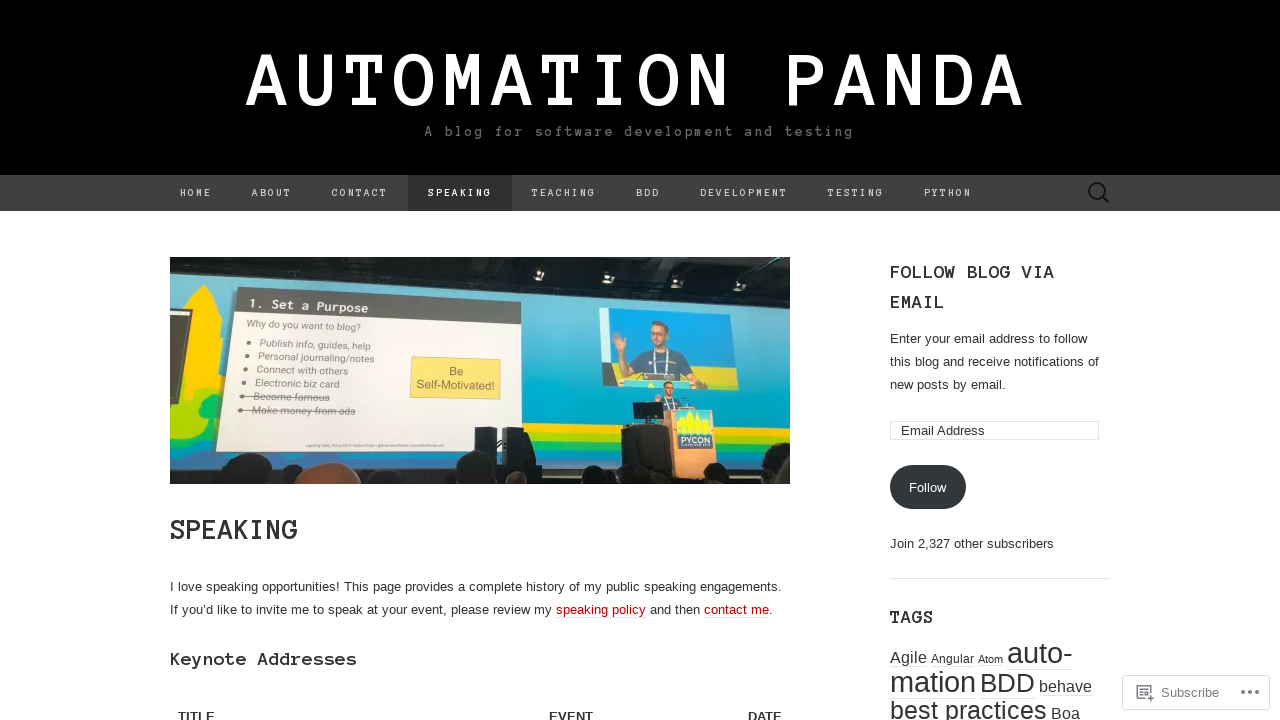

Retrieved Speaking page title
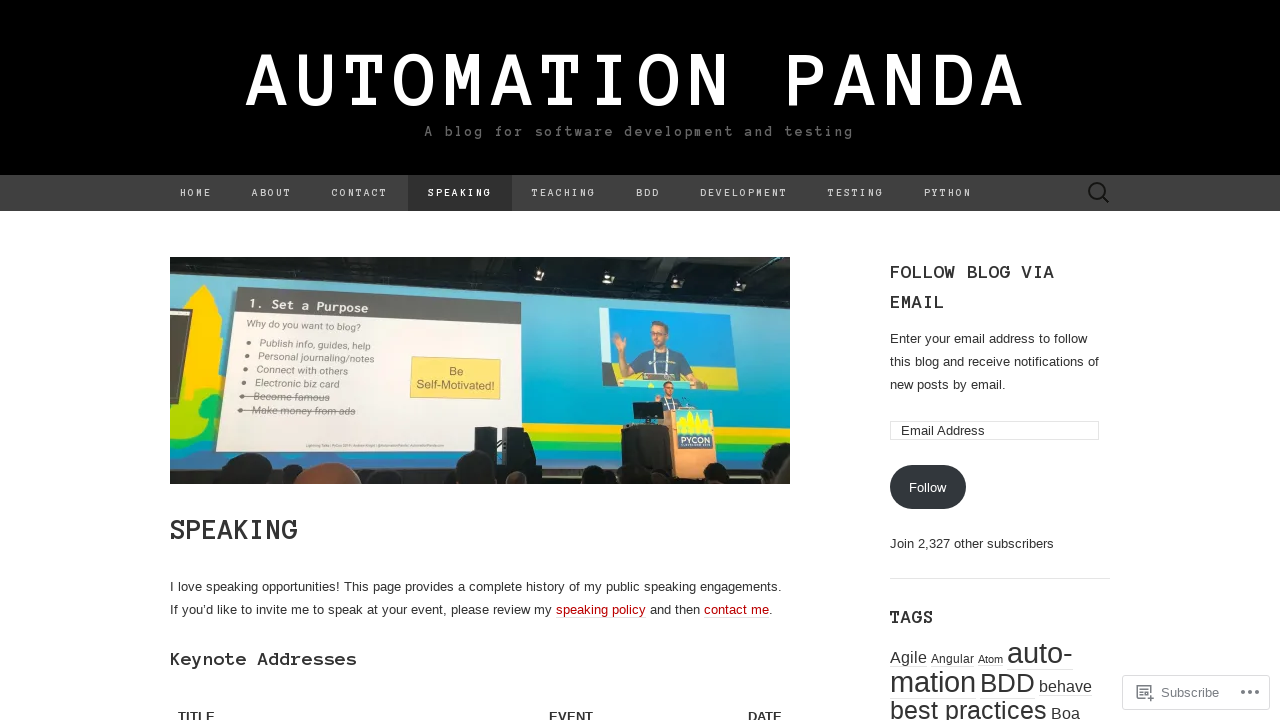

Located Keynote Addresses section
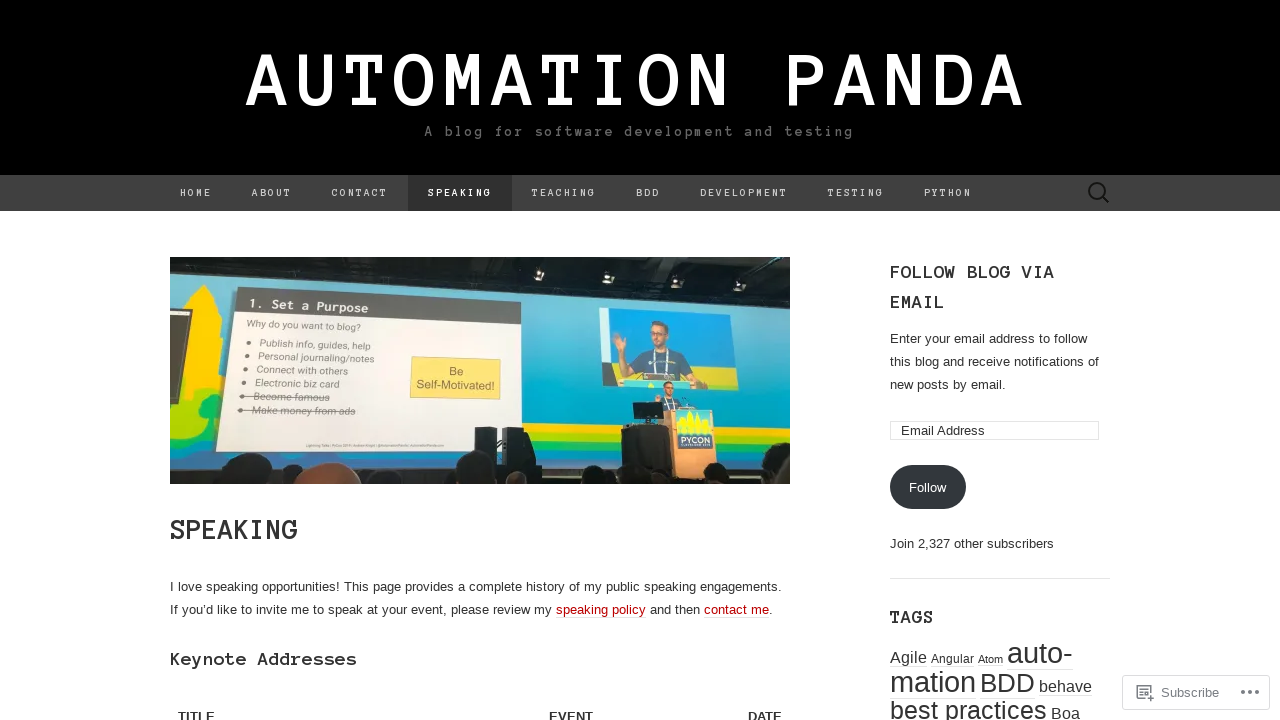

Verified Keynote Addresses section is visible
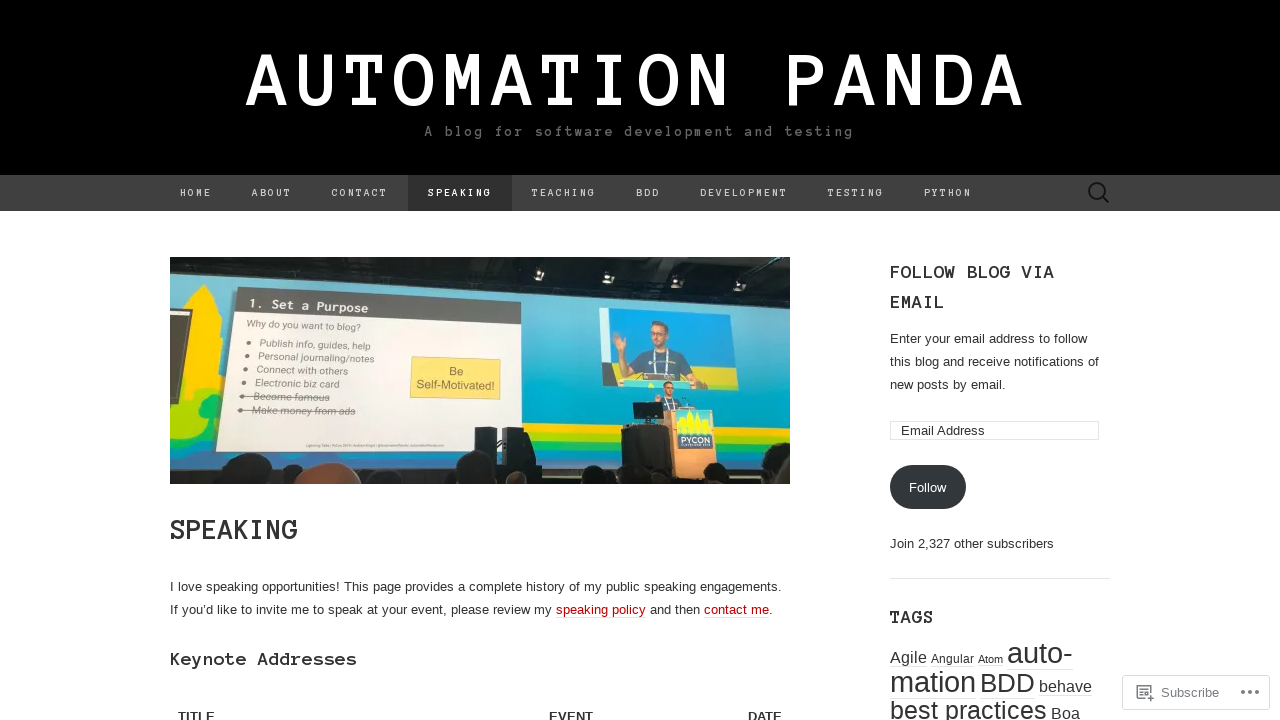

Located Conference Talks section
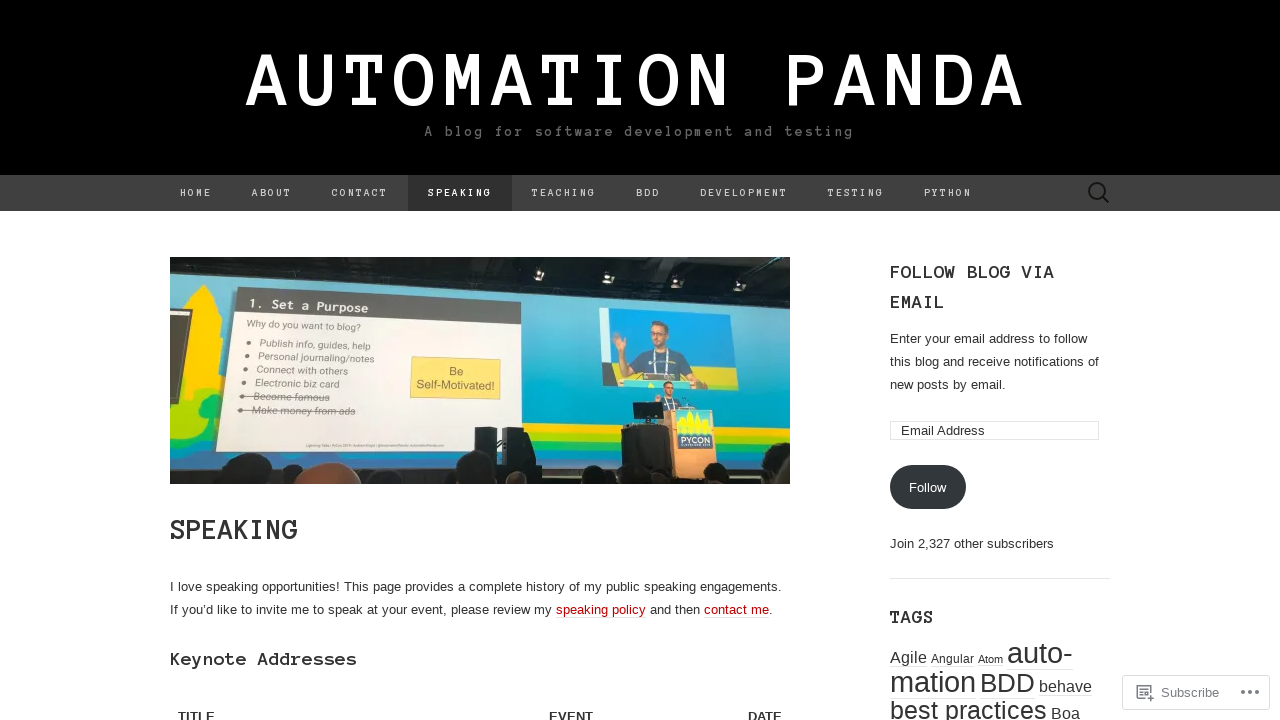

Verified Conference Talks section is visible
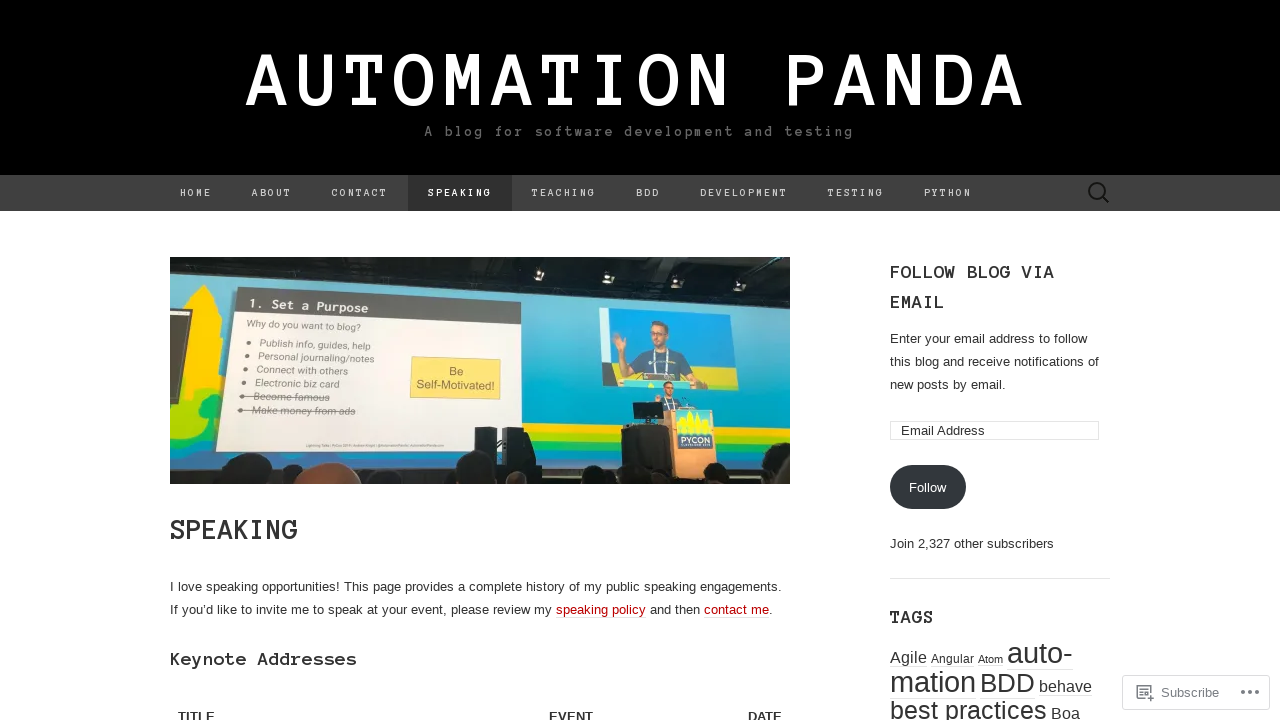

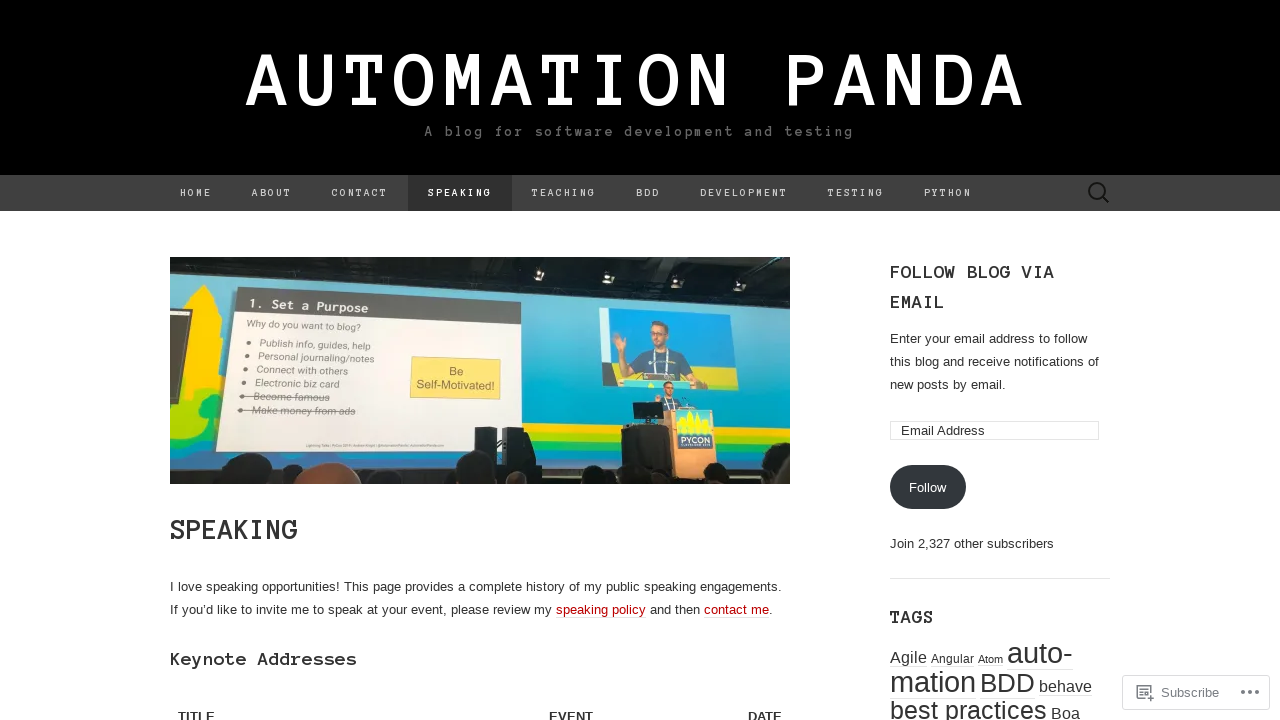